Tests basic page loading by navigating to Tata CLiQ homepage and validating that the page title and URL are retrievable and have expected lengths.

Starting URL: https://www.tatacliq.com/

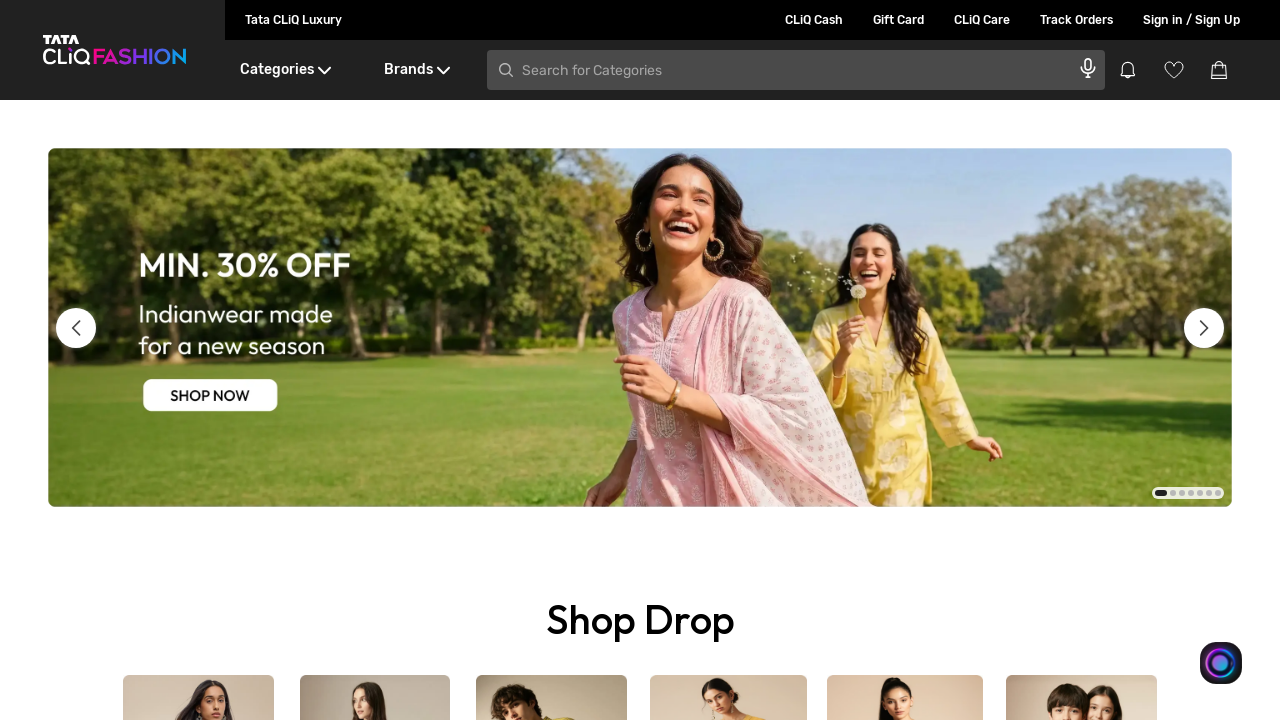

Waited for page to load with domcontentloaded state
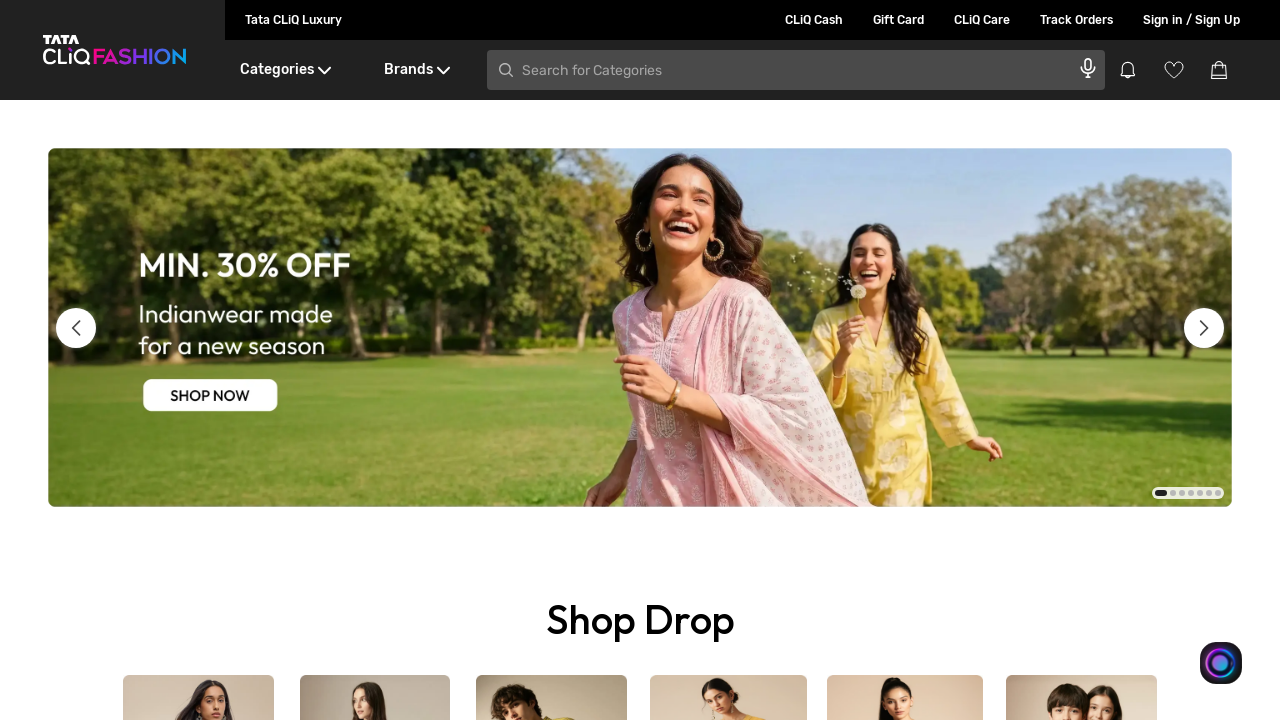

Retrieved page title: Online Fashion & Lifestyle Shopping for Women, Men & Kids in India - Tata CLiQ
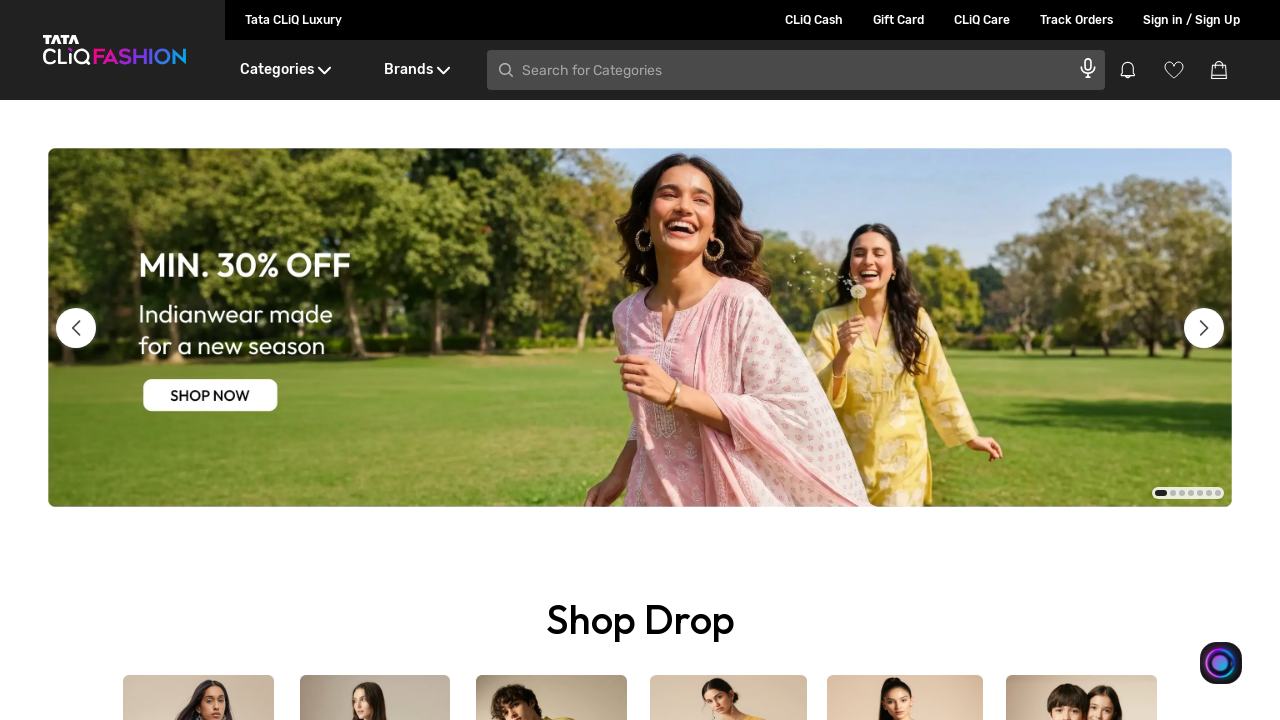

Retrieved current URL: https://www.tatacliq.com/
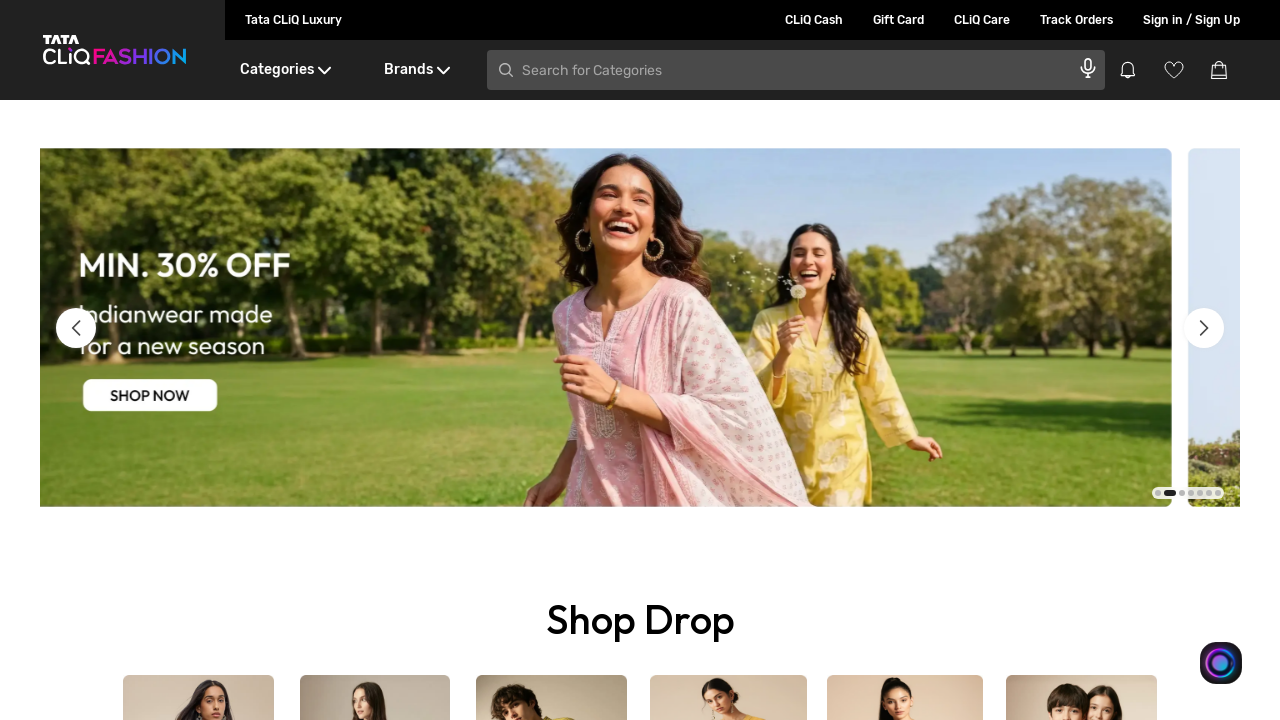

Validated that page title is not empty
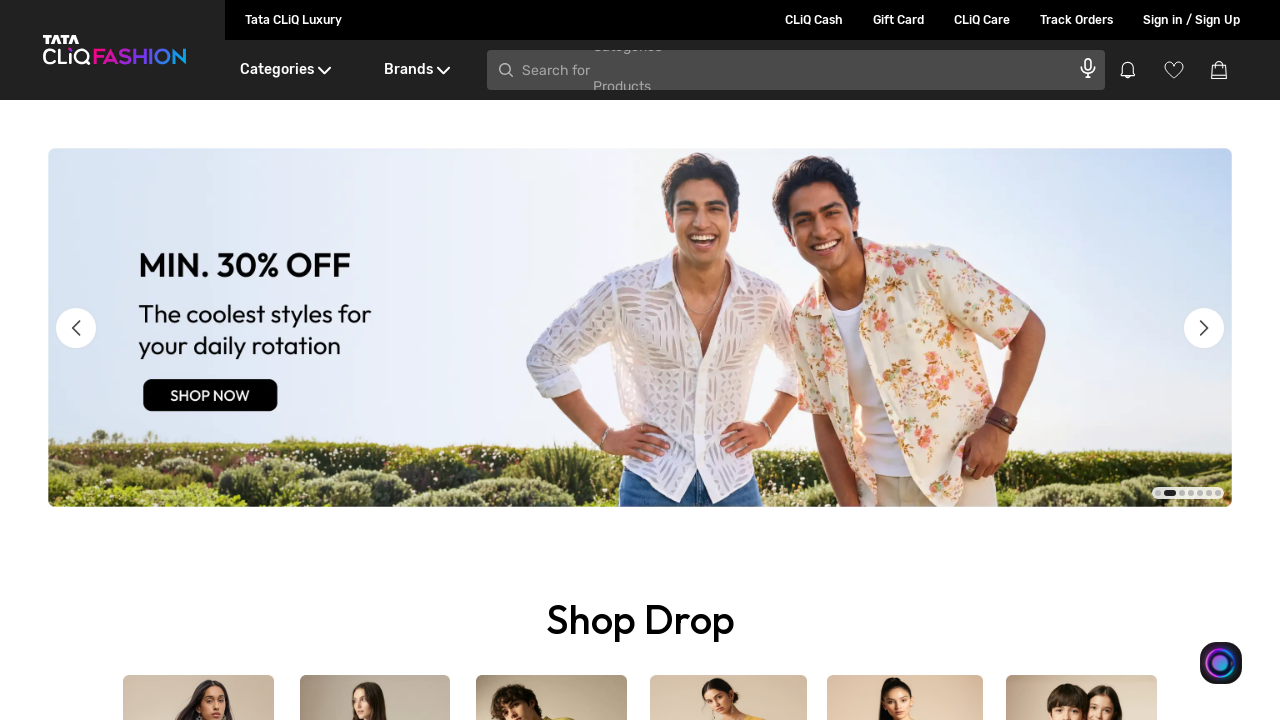

Validated that URL contains 'tatacliq'
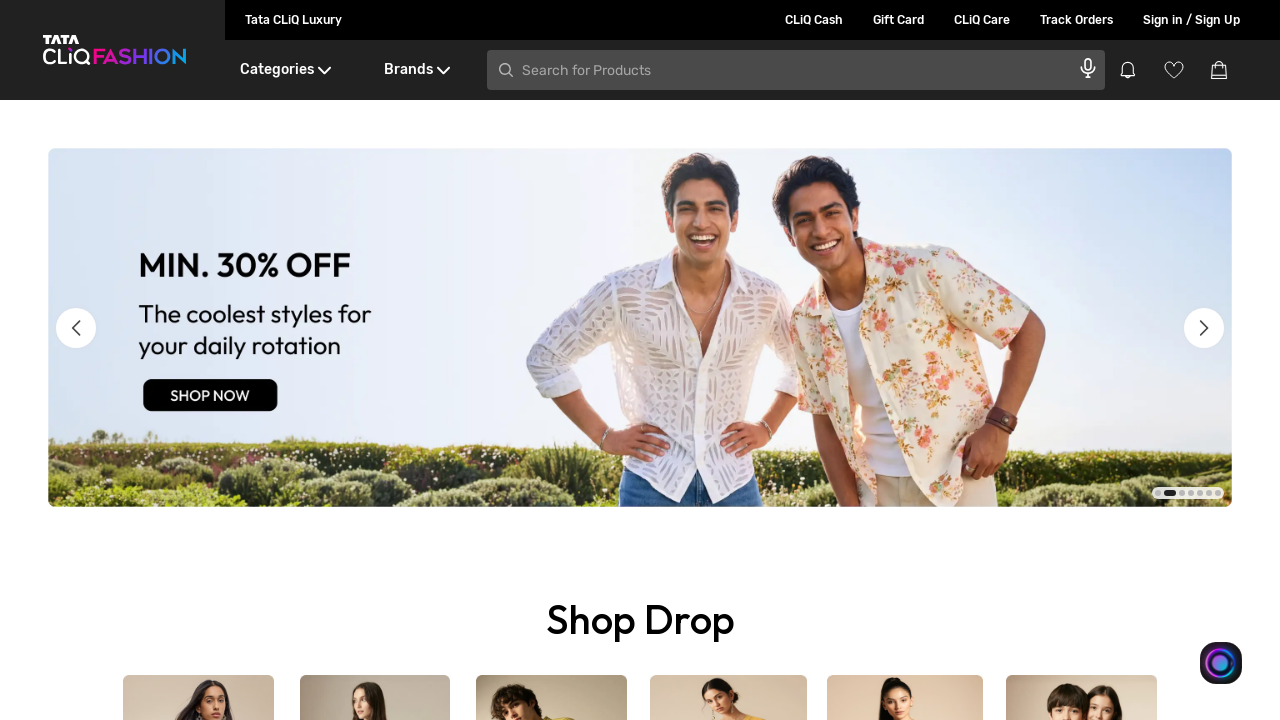

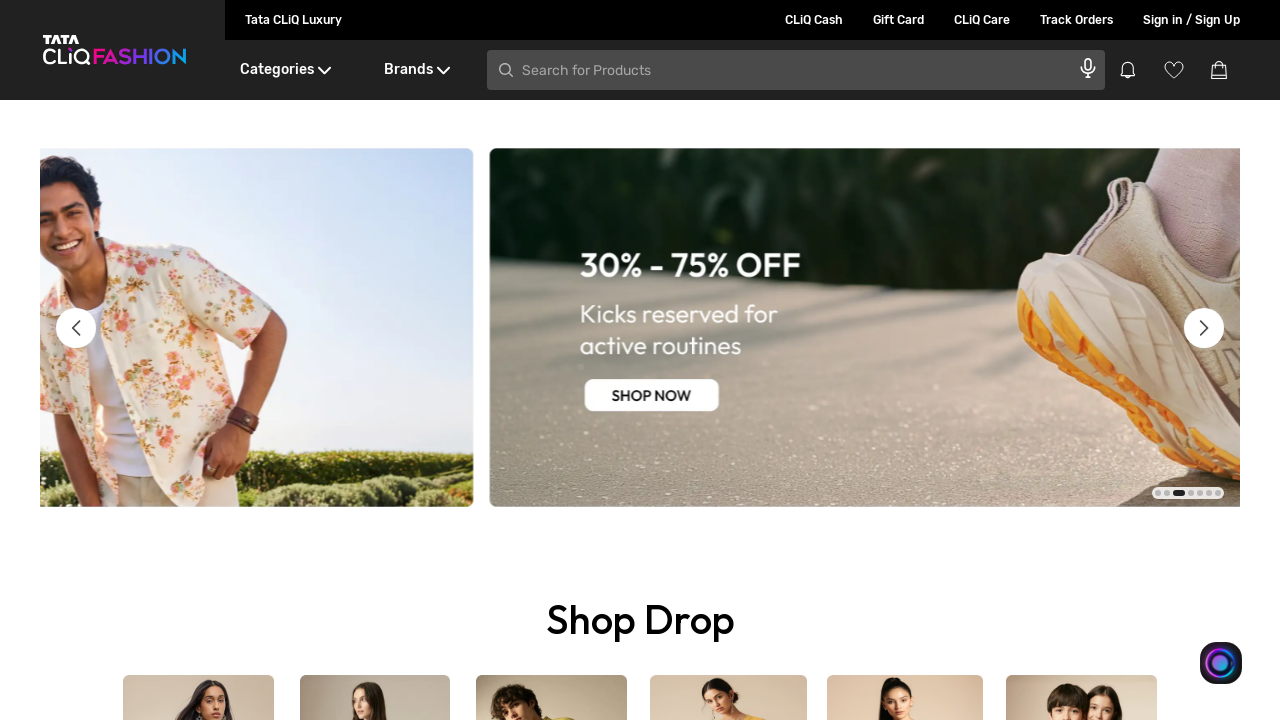